Navigates to a forgot password page and fills in an email address

Starting URL: http://the-internet.herokuapp.com/forgot_password

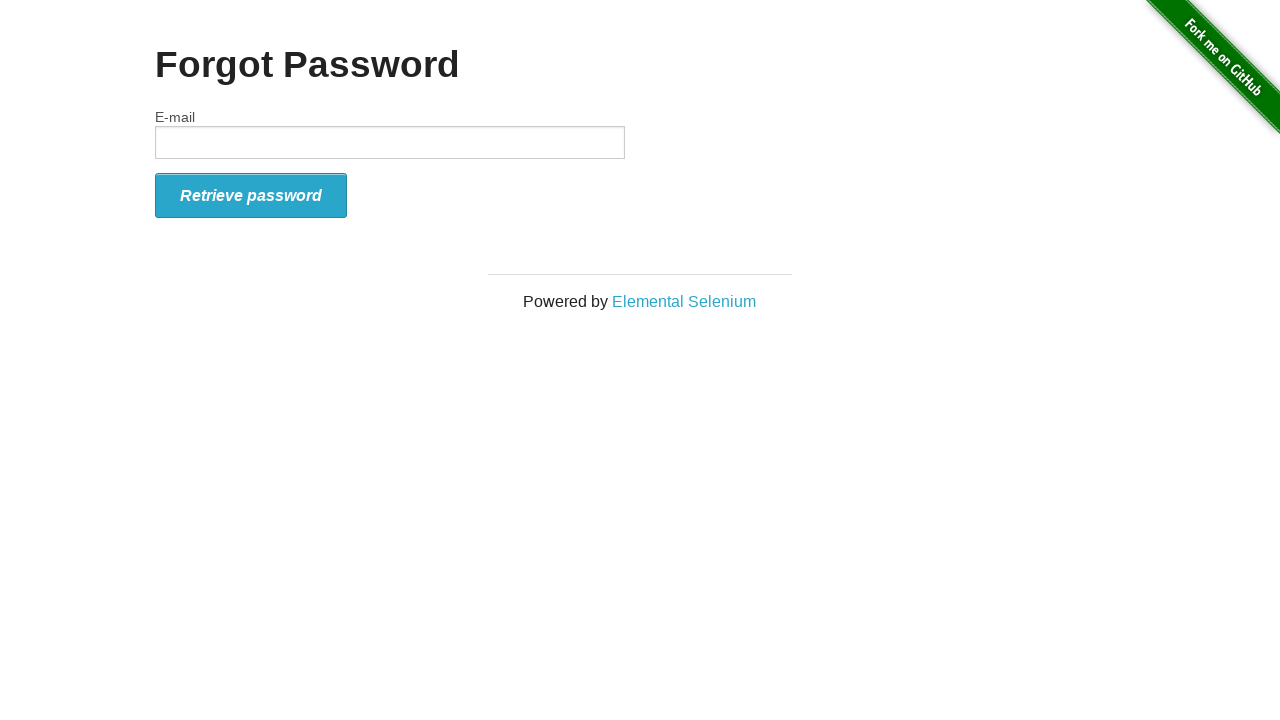

Navigated to forgot password page
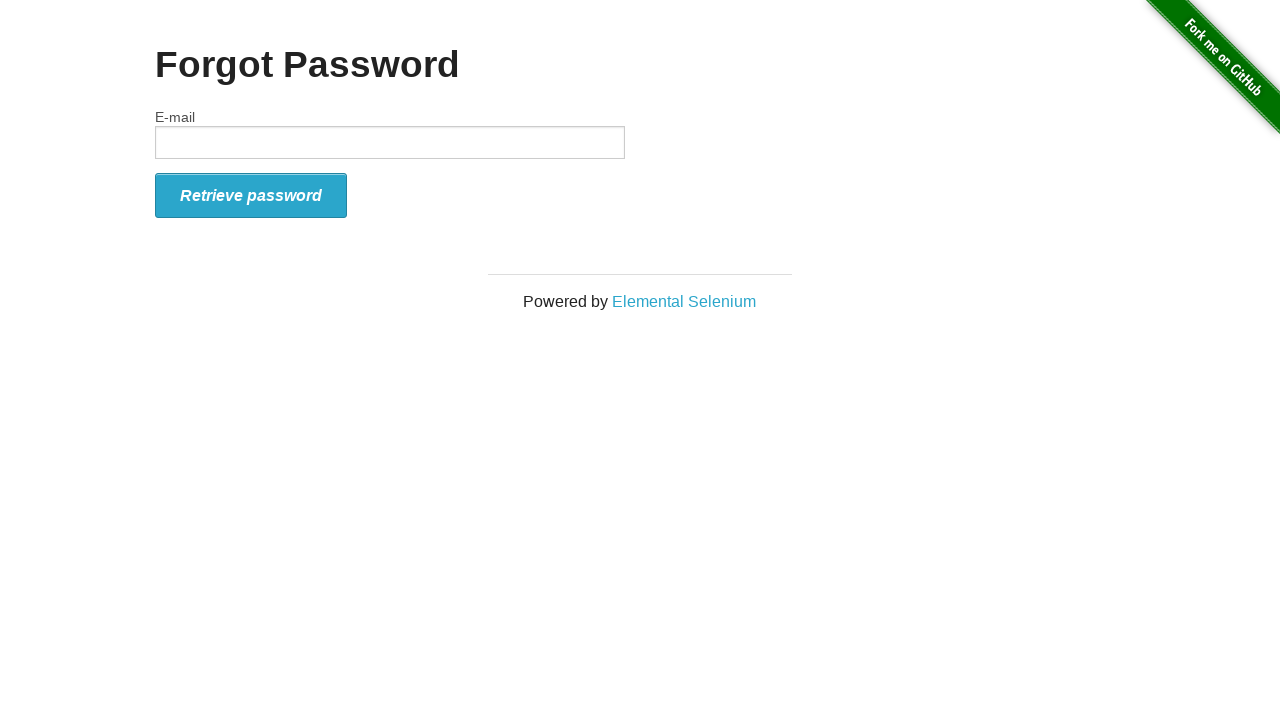

Filled email field with 'abc@gmail.com' on input[name='email']
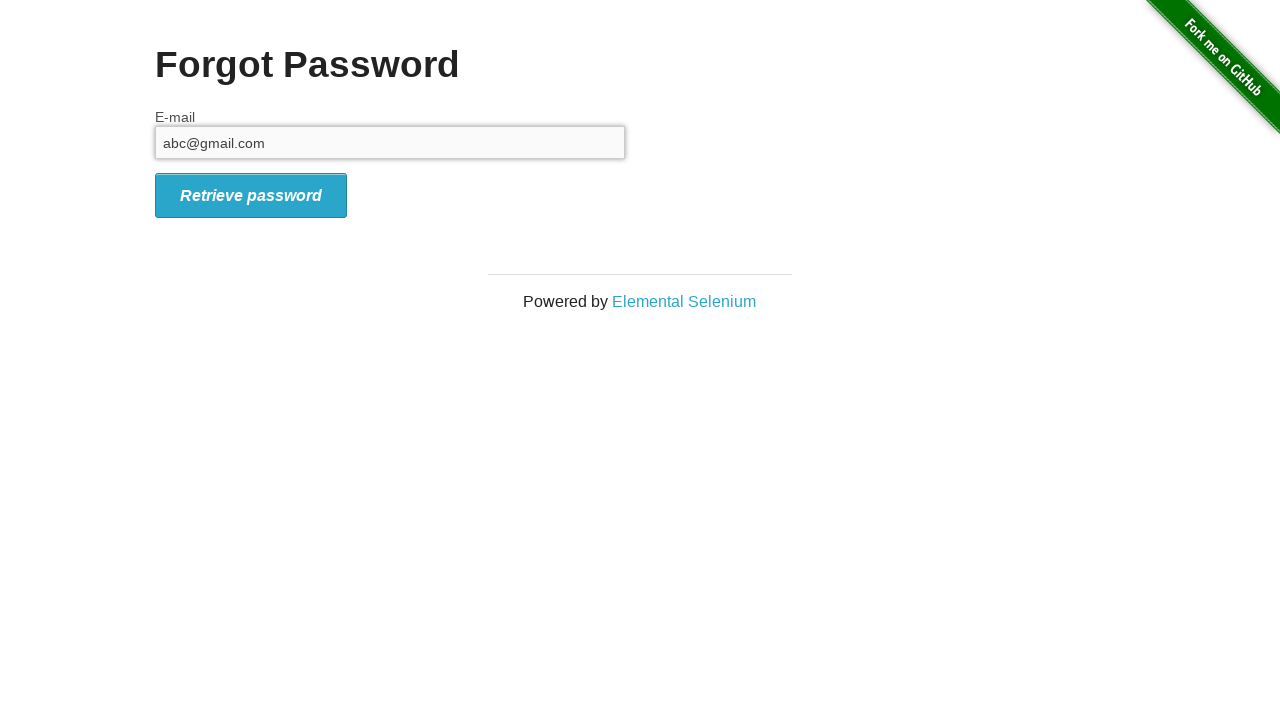

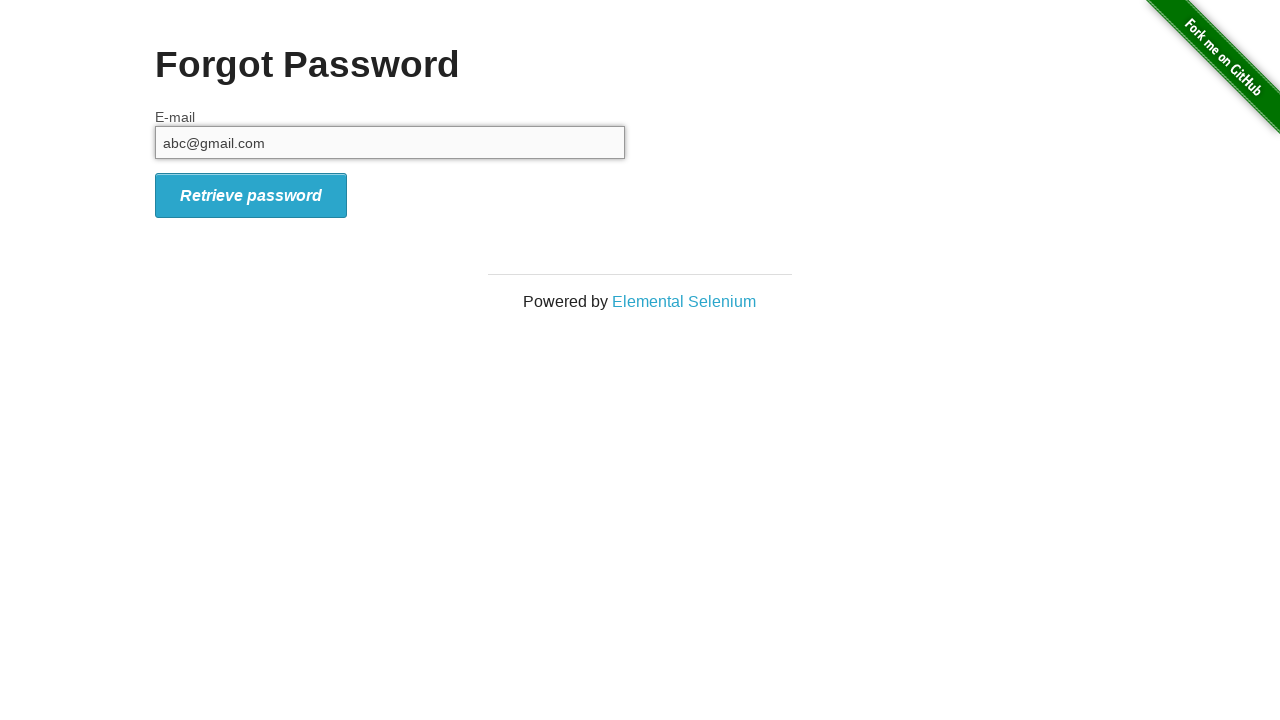